Tests various button properties and interactions on a button components demo page, including clicking buttons, checking if buttons are enabled, and verifying button positions and styles

Starting URL: https://leafground.com/button.xhtml

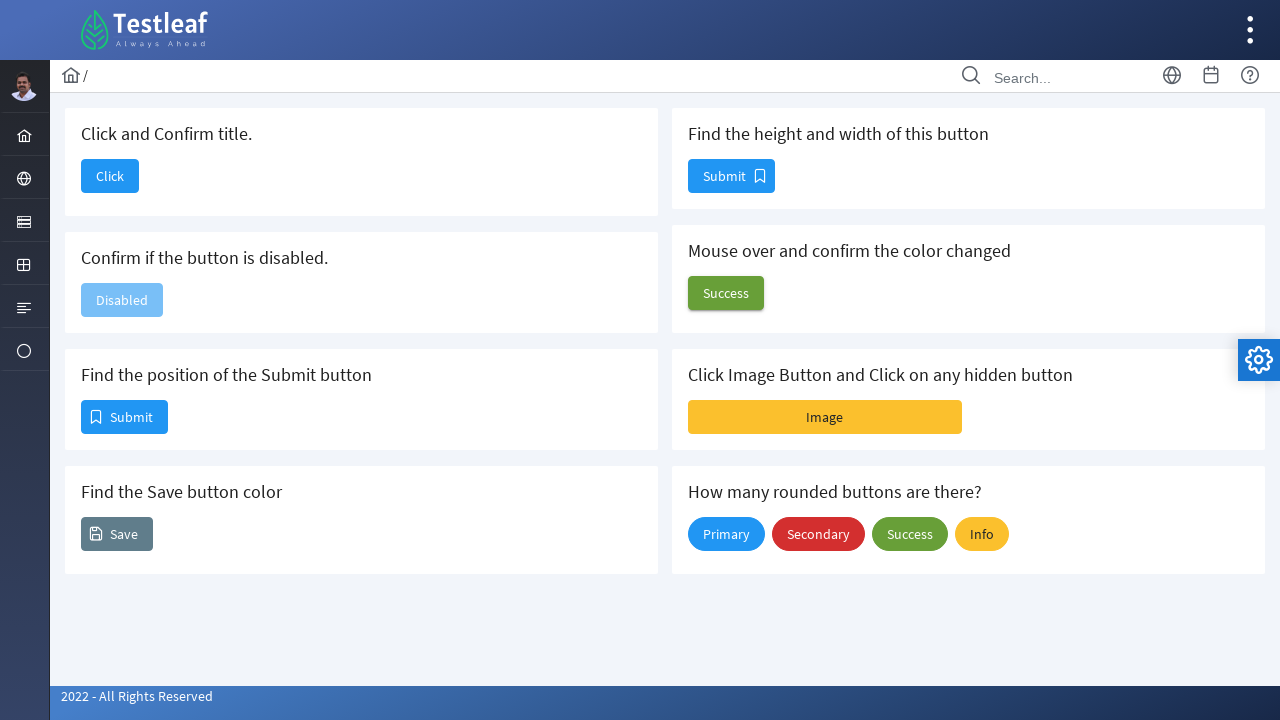

Clicked the first button at (110, 176) on xpath=//span[@class='ui-button-text ui-c']
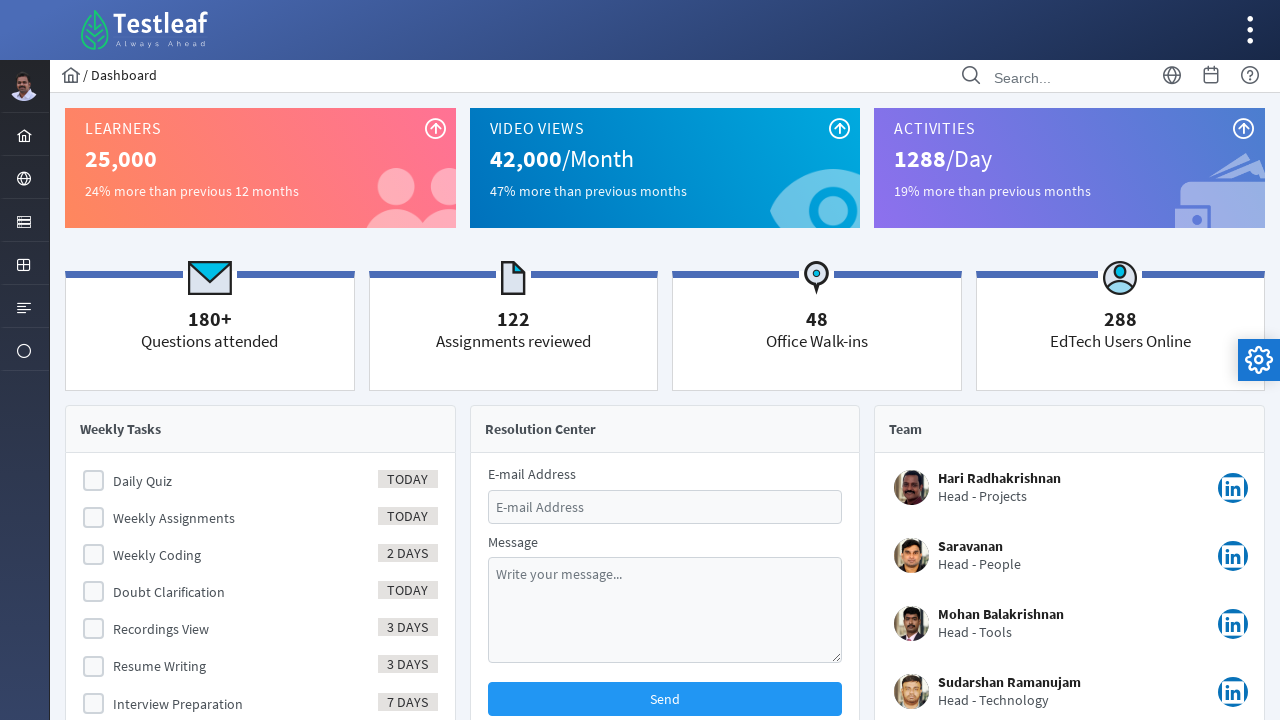

Retrieved page title: Dashboard
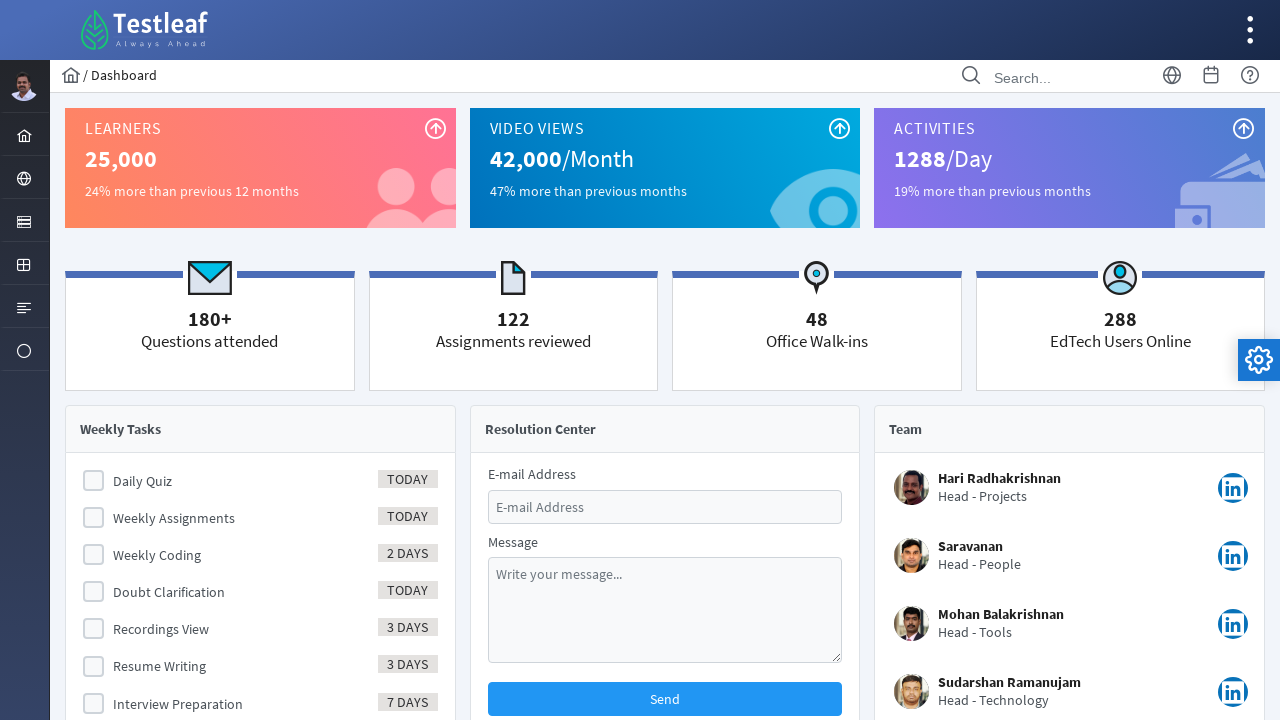

Navigated back to the button page
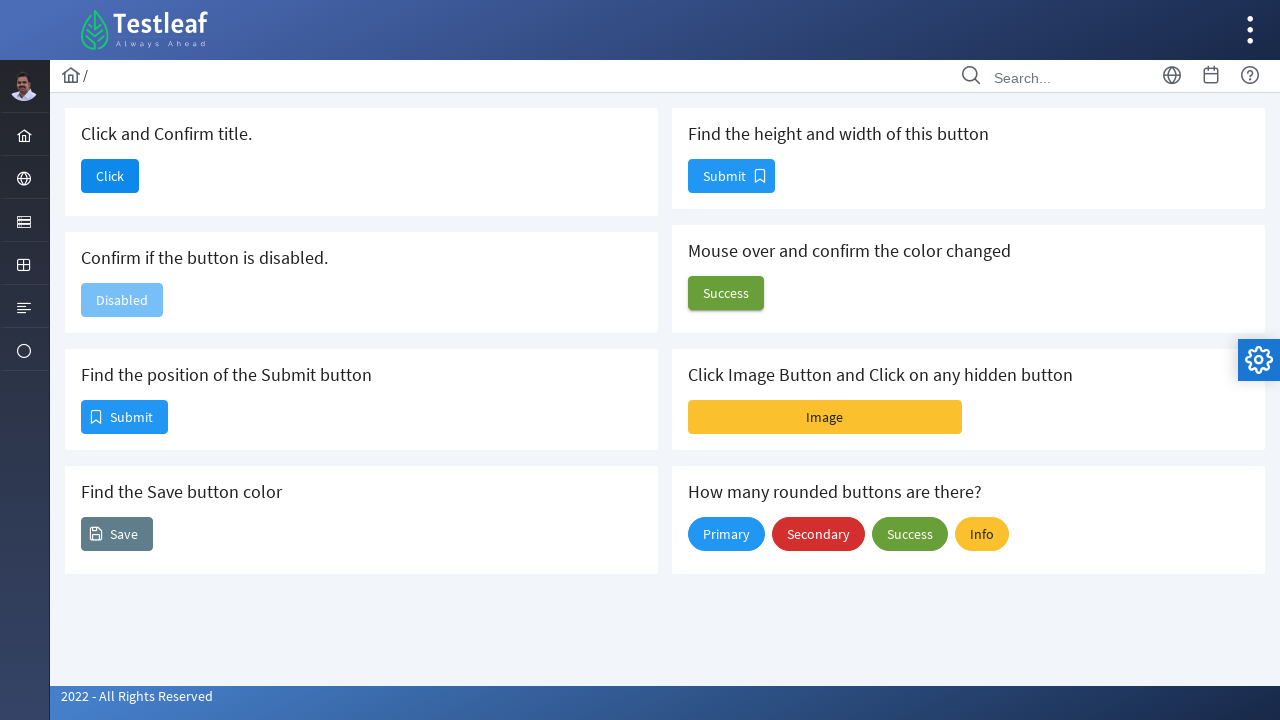

Checked if button is enabled: True
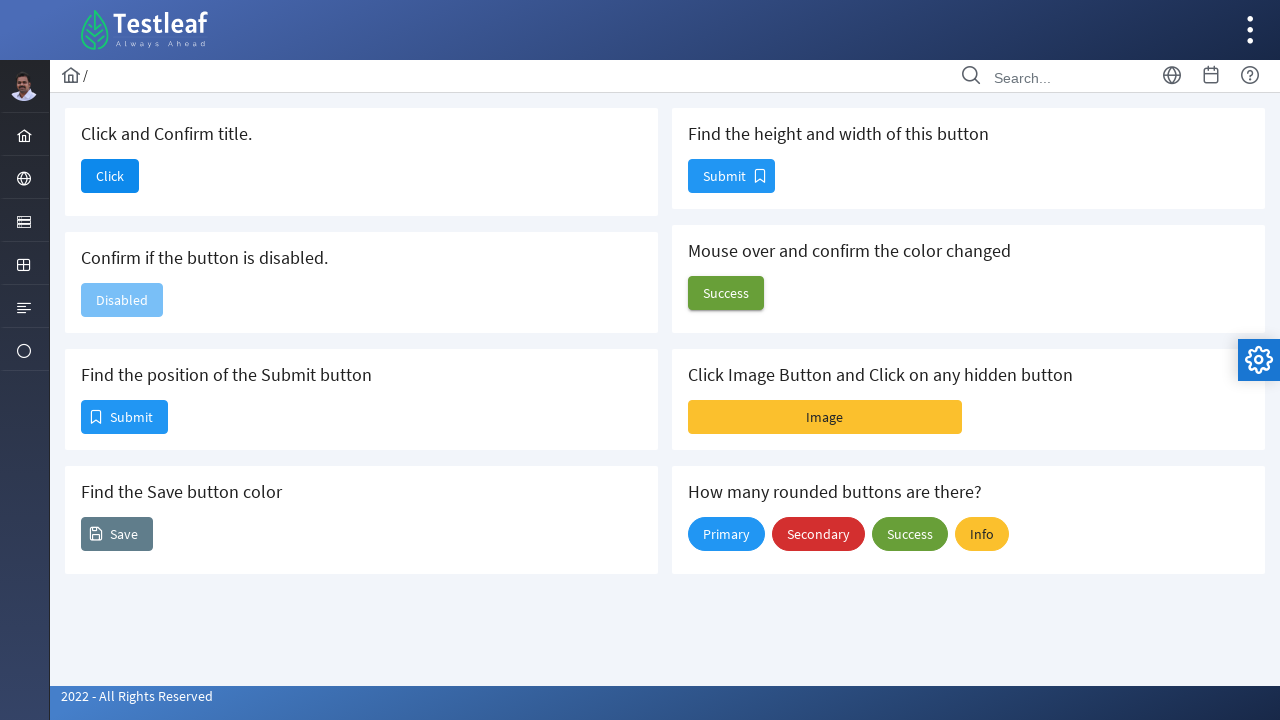

Retrieved third button position: X=82, Y=401
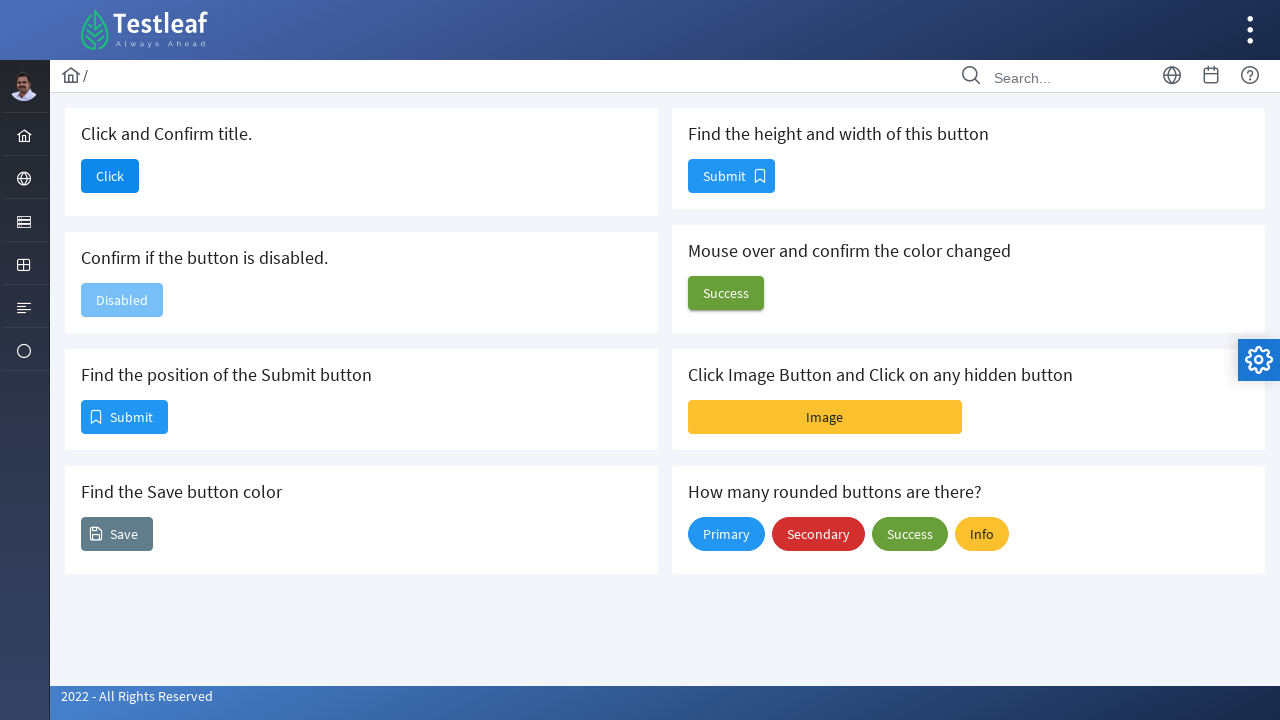

Retrieved third button color: rgb(255, 255, 255)
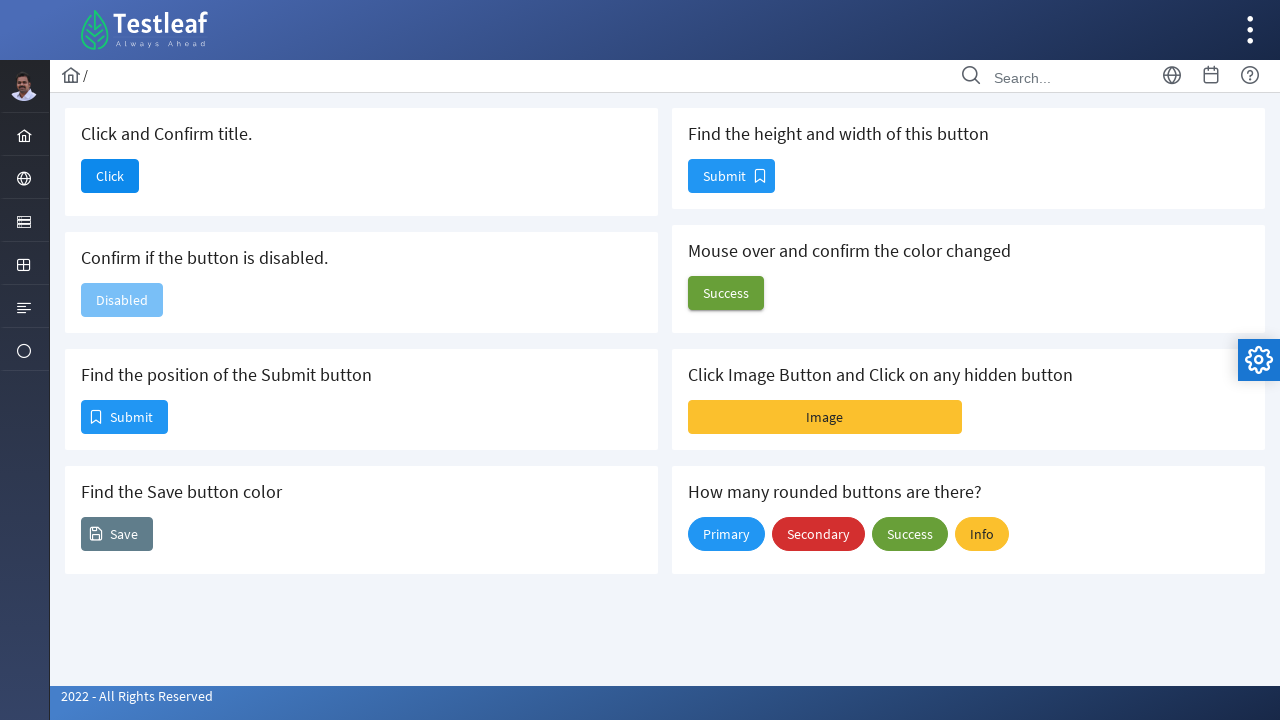

Retrieved fourth button size: Width=70, Height=32
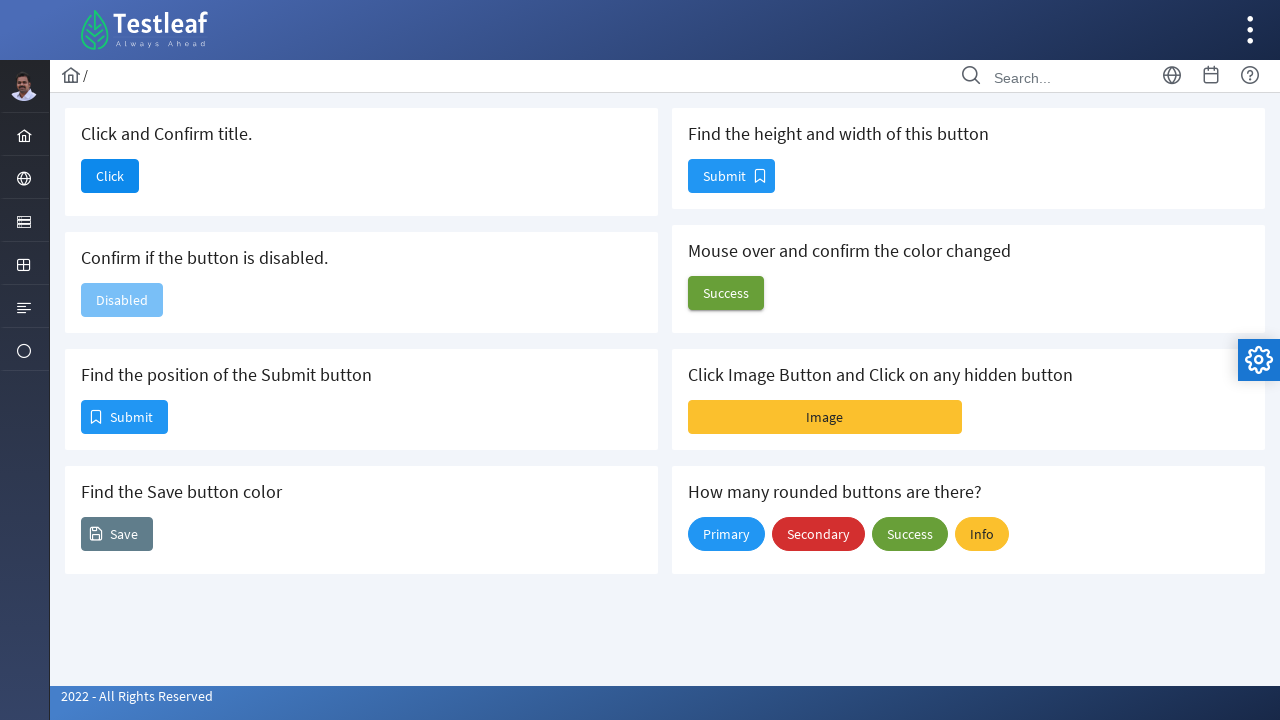

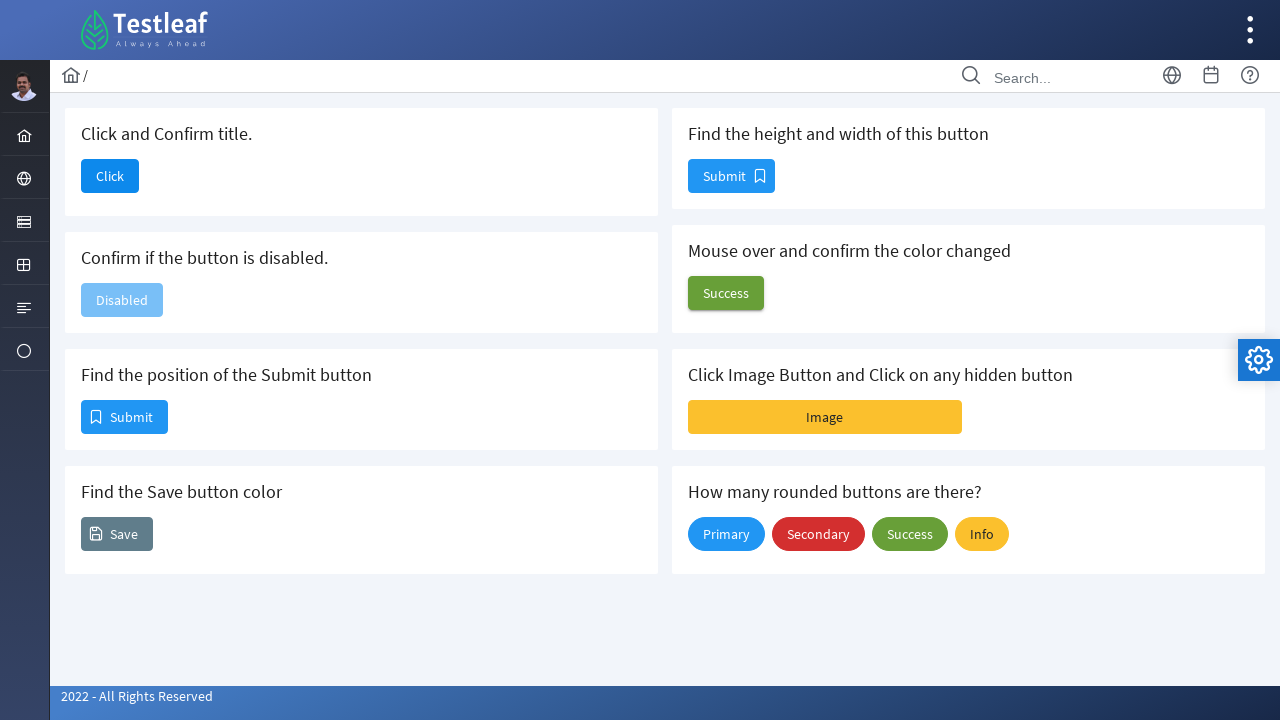